Tests dragging an element within a box container on the Container Restricted tab

Starting URL: https://demoqa.com/dragabble

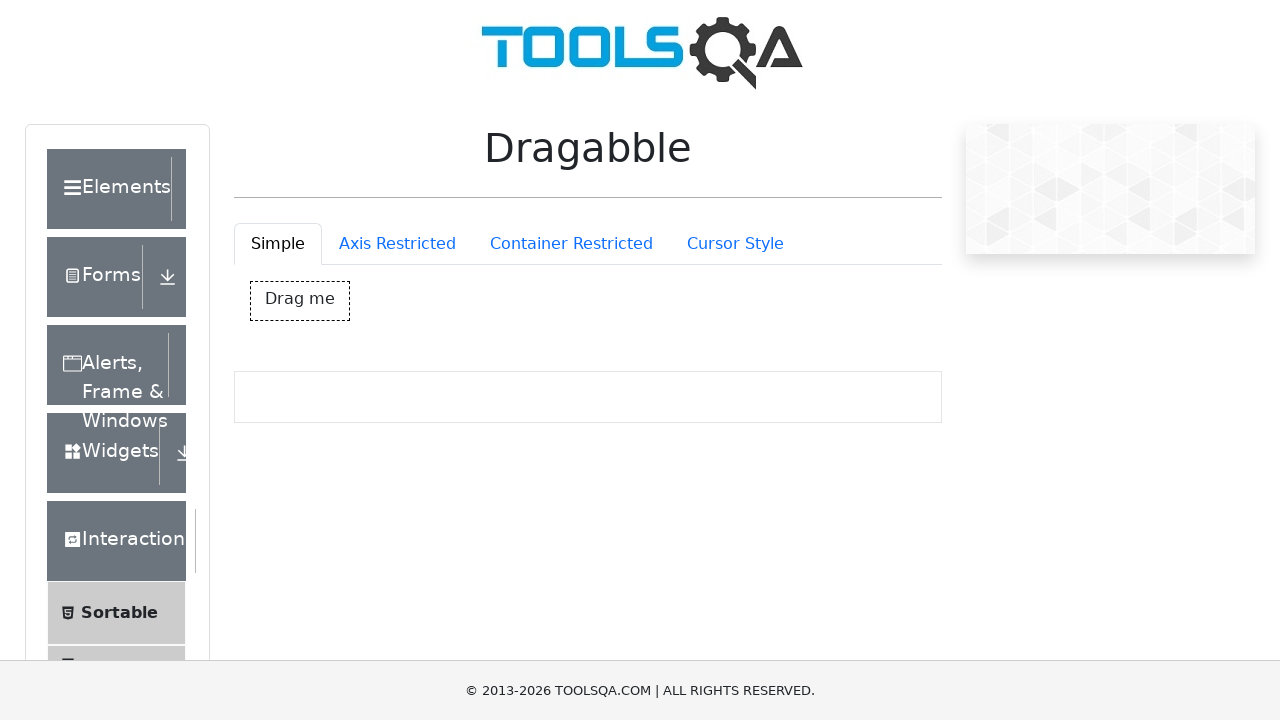

Clicked on Container Restricted tab at (571, 244) on #draggableExample-tab-containerRestriction
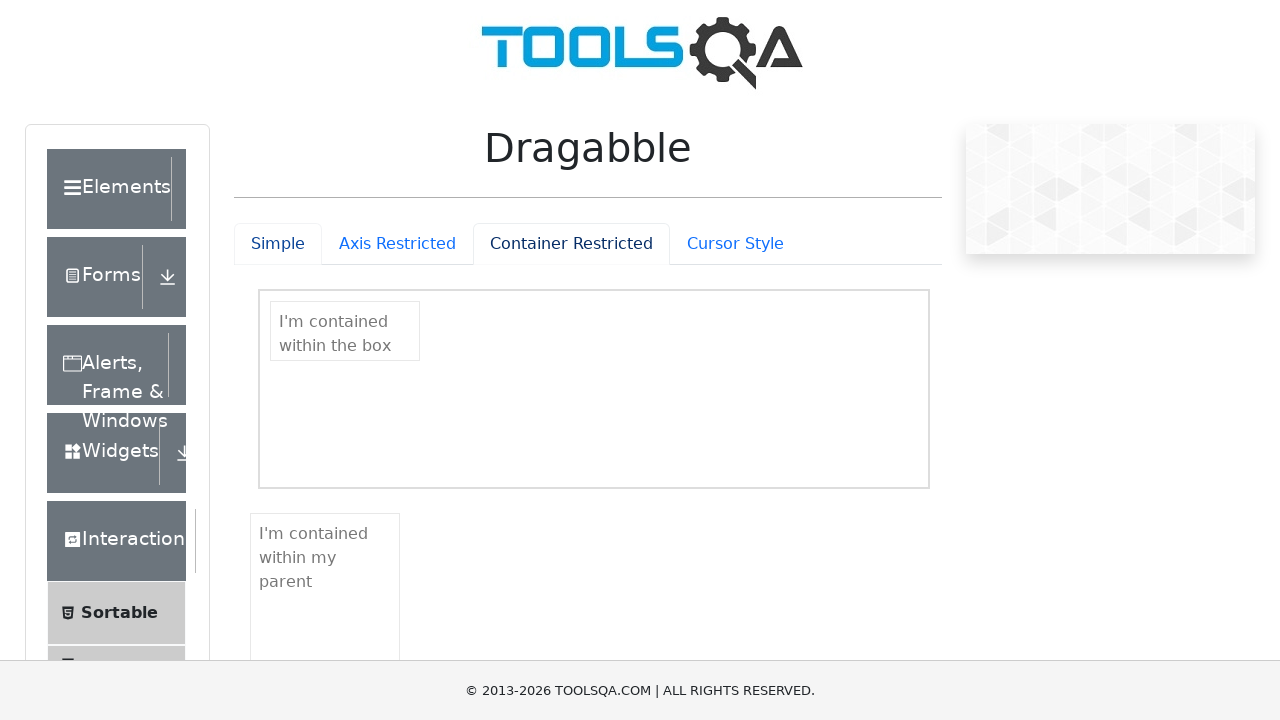

Container Restricted element loaded
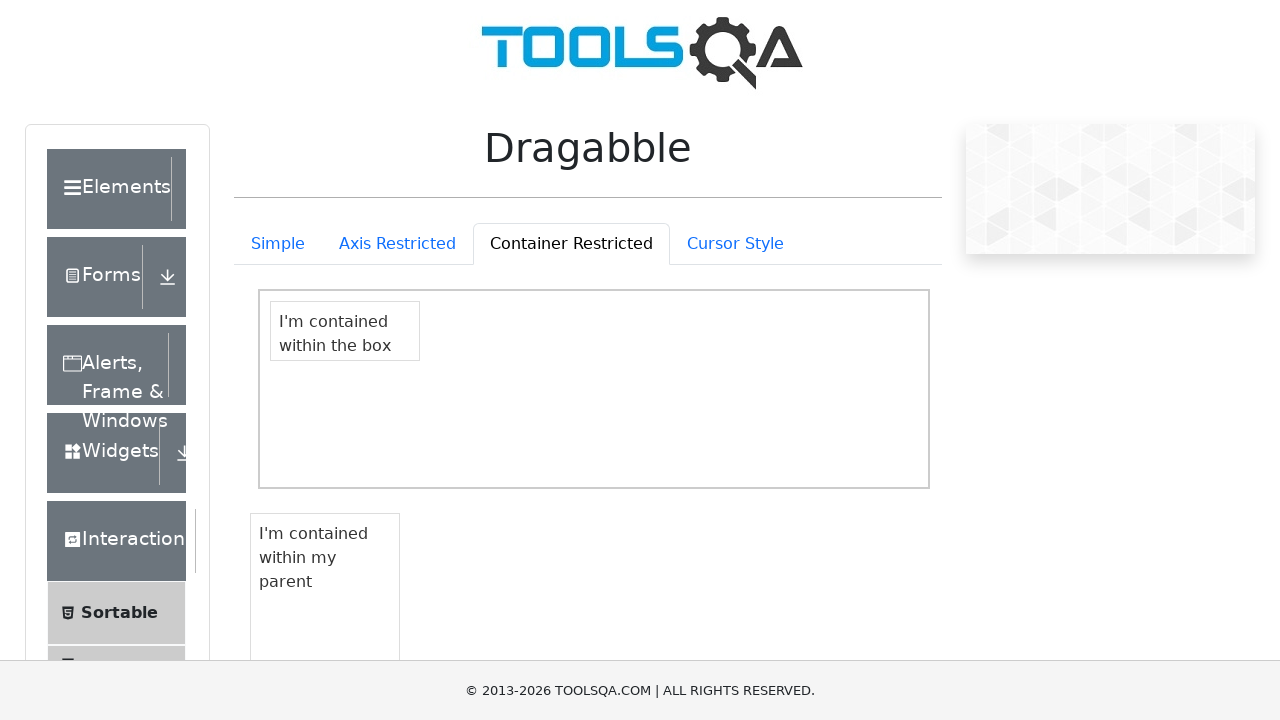

Dragged box element 50px right and 50px down within container at (321, 352)
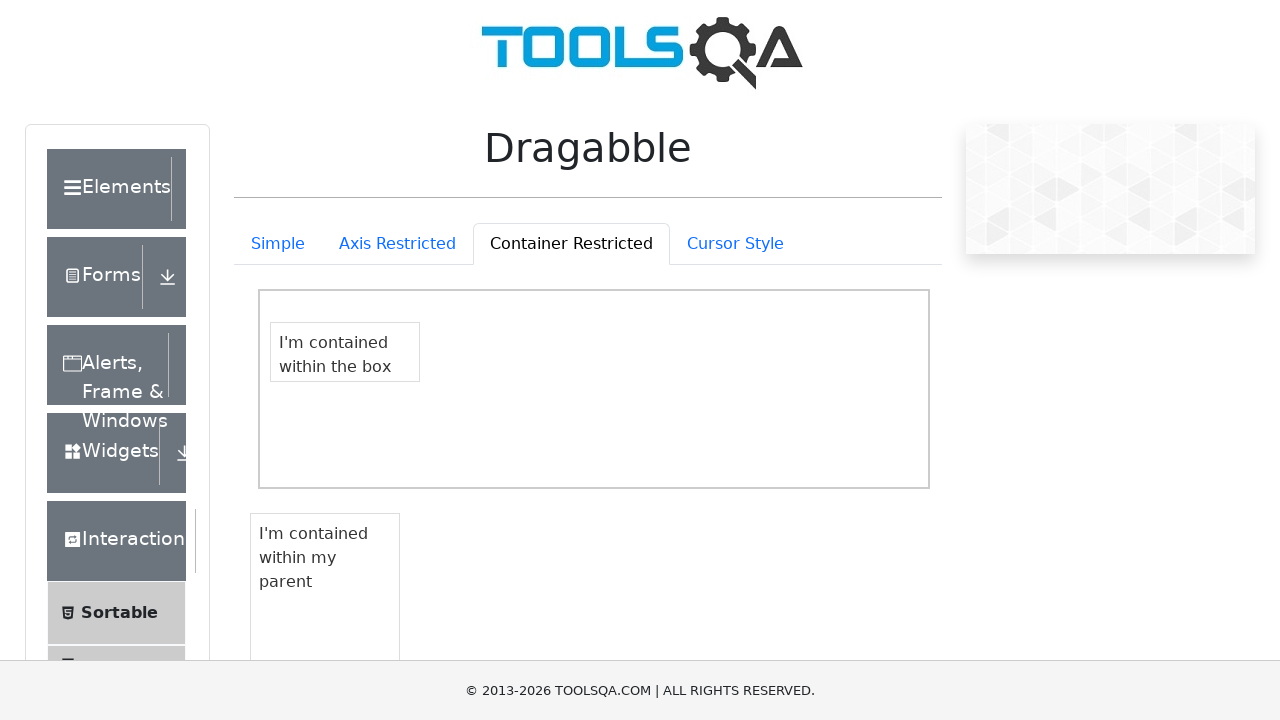

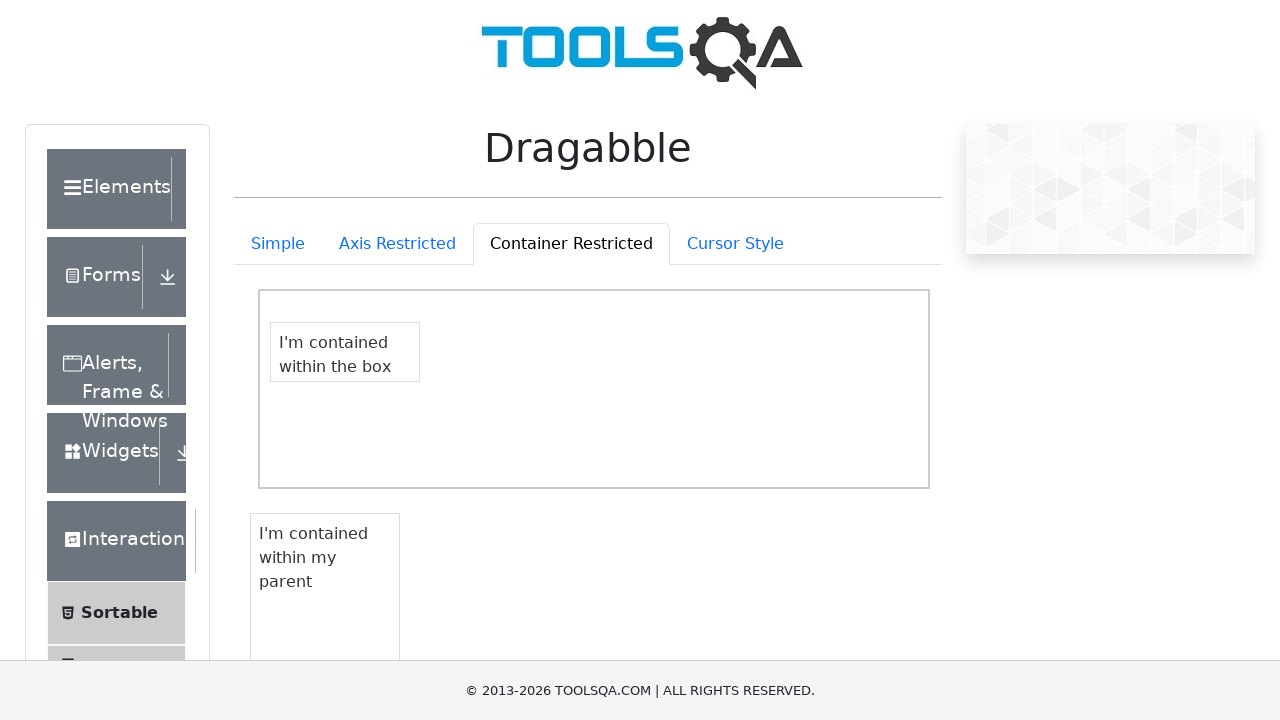